Tests retrieving text from a JavaScript prompt dialog by clicking the prompt button and reading the dialog text

Starting URL: https://testcenter.techproeducation.com/index.php?page=javascript-alerts

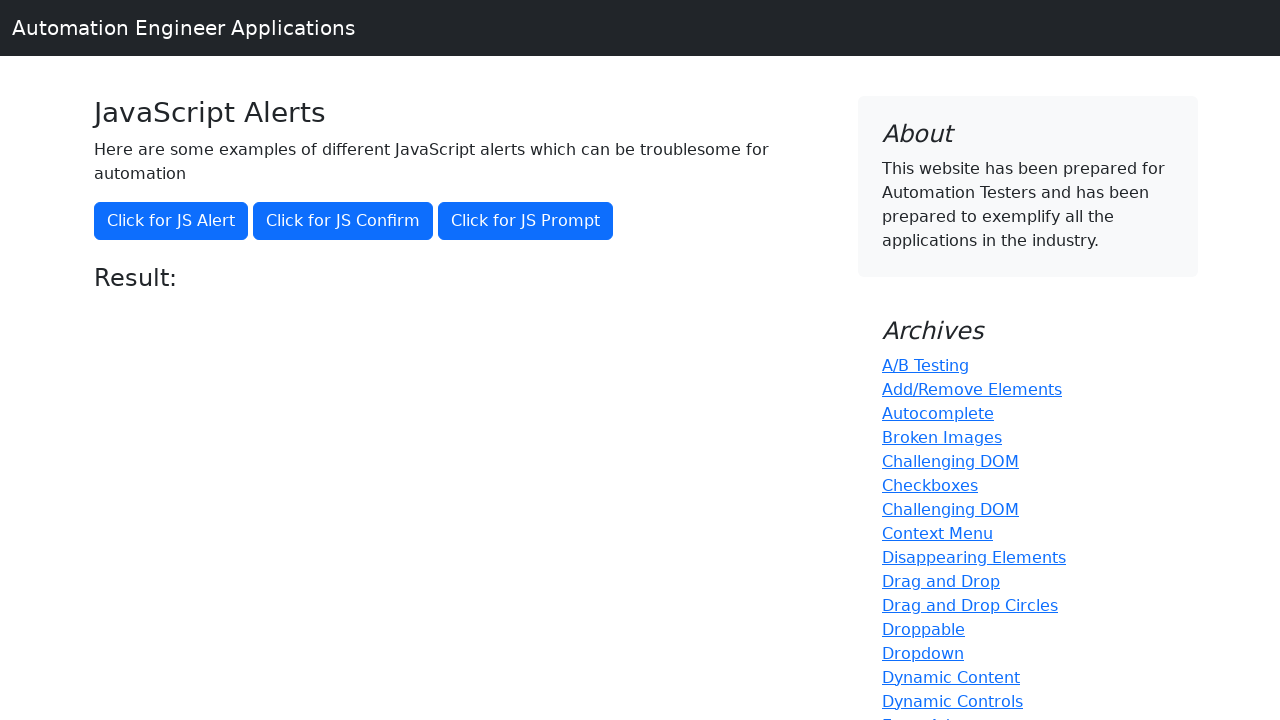

Set up dialog handler to capture and accept prompts
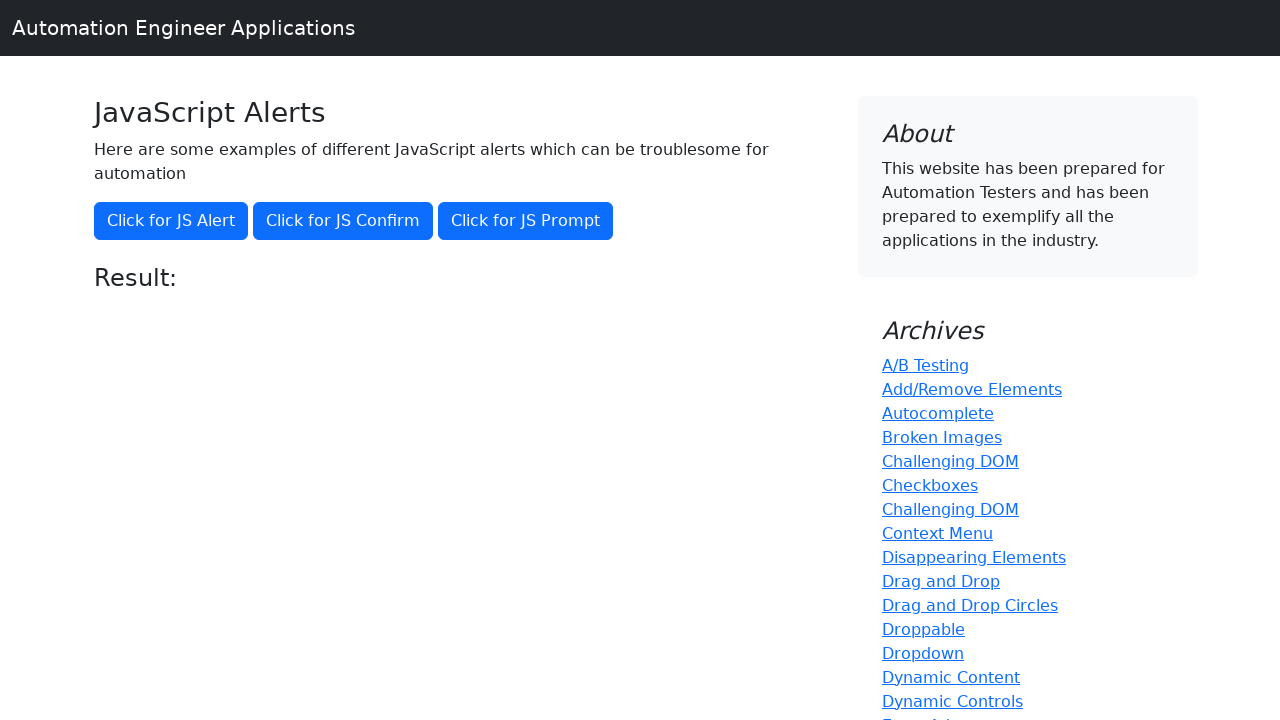

Clicked the JS Prompt button to trigger JavaScript prompt dialog at (526, 221) on xpath=//button[text()='Click for JS Prompt']
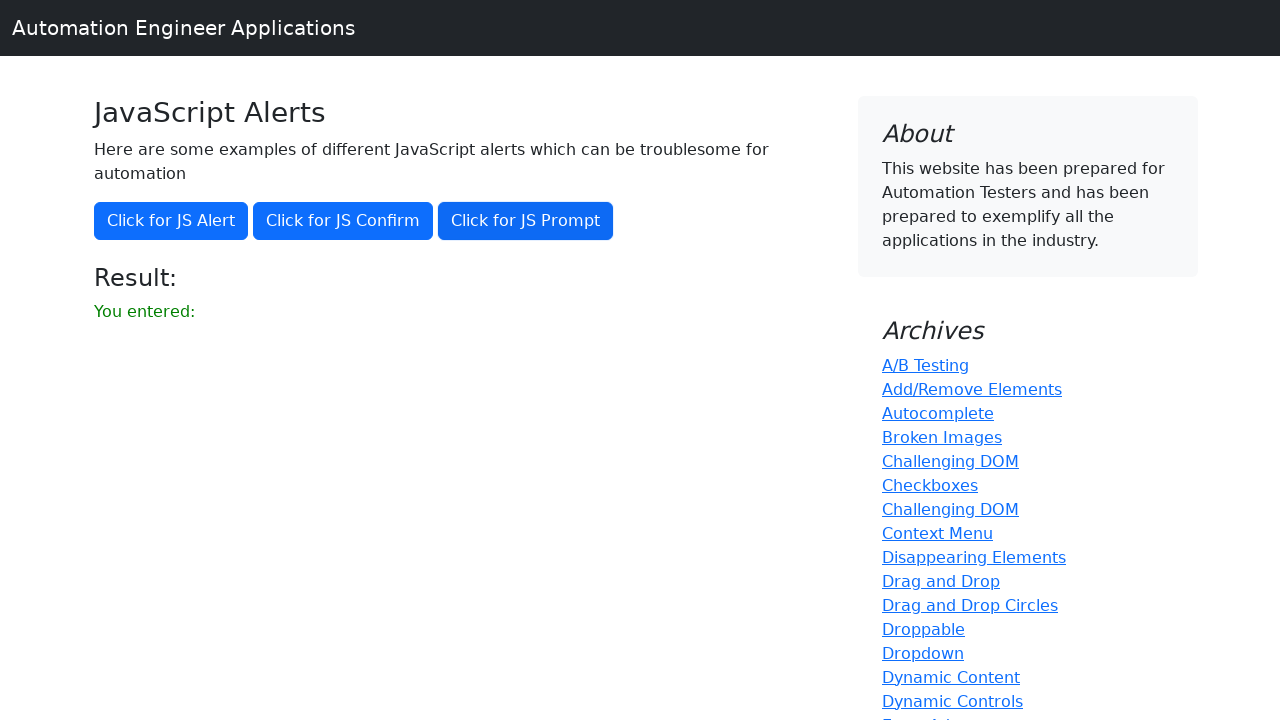

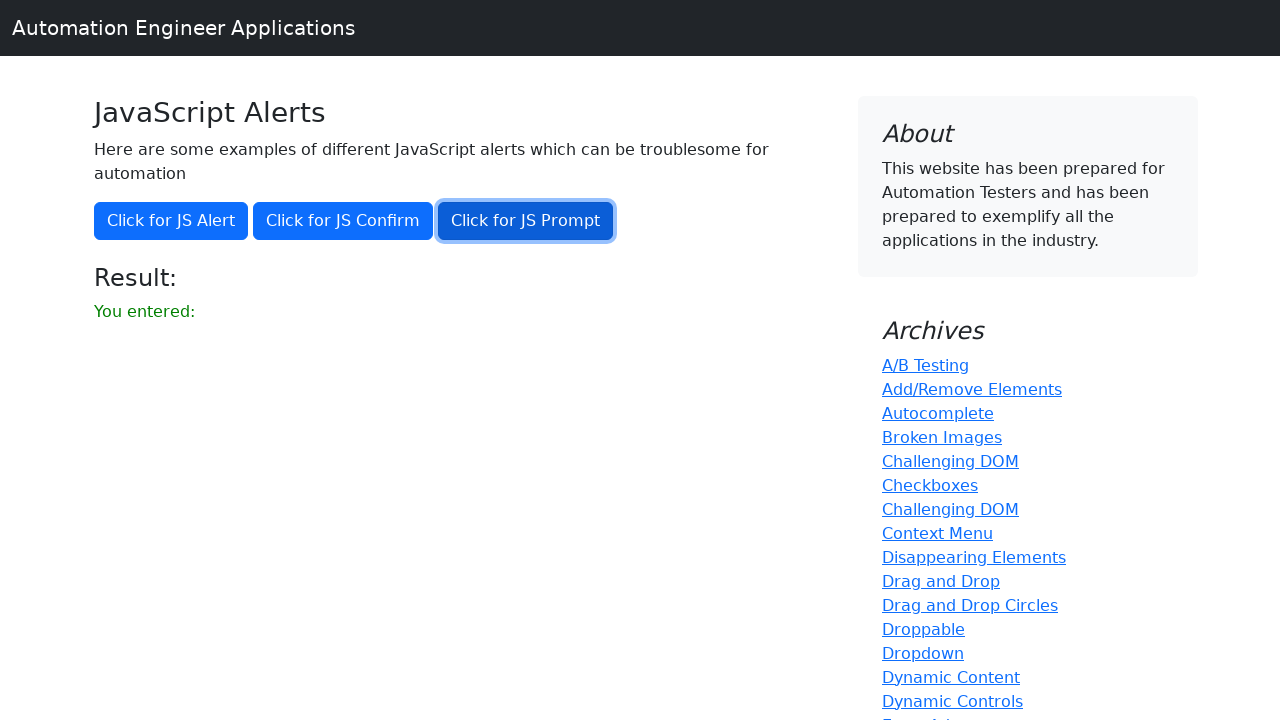